Types into an enabled text field and verifies enabled/disabled states of two text fields

Starting URL: https://antoniotrindade.com.br/treinoautomacao/elementsweb.html

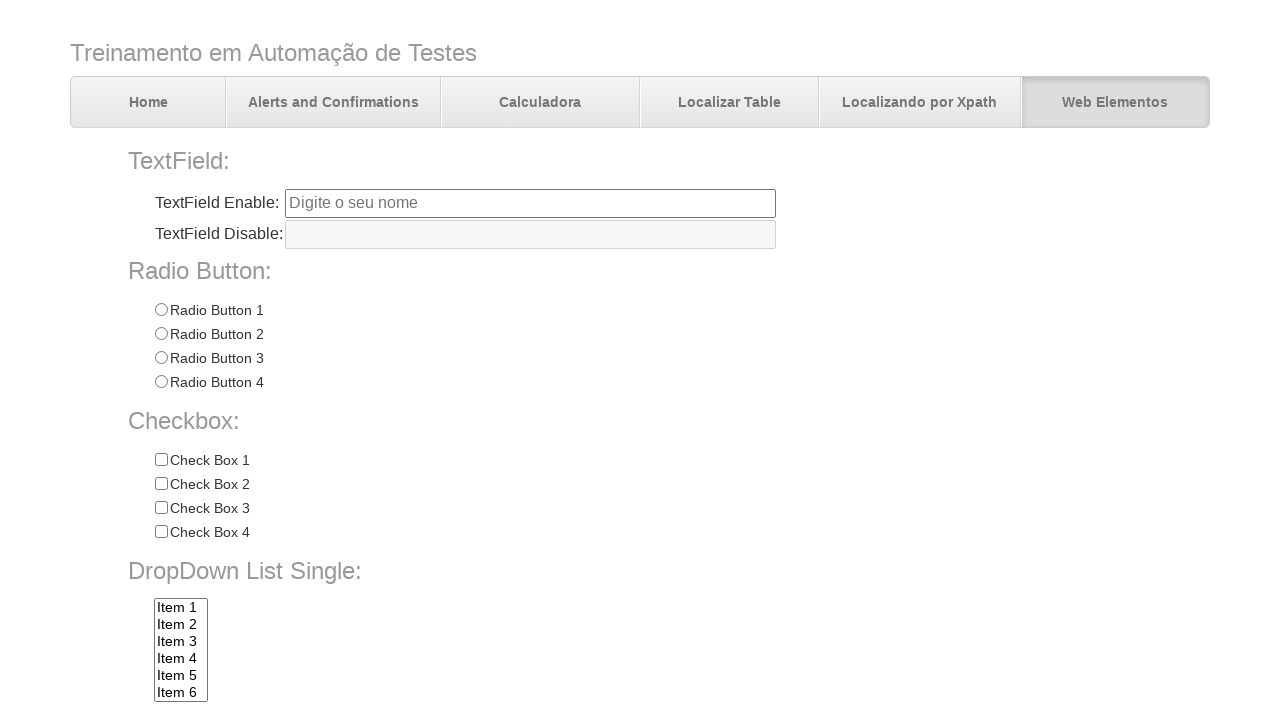

Navigated to elements web page
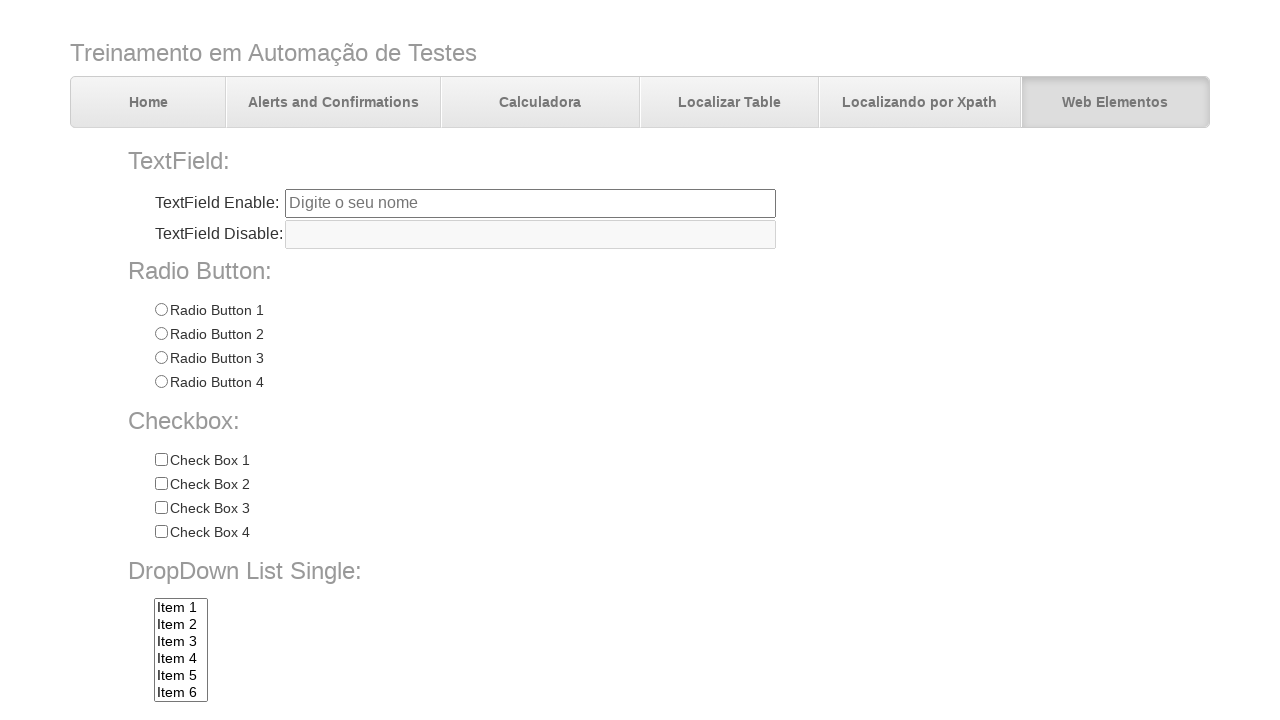

Filled txtbox1 with 'Antonio' on input[name='txtbox1']
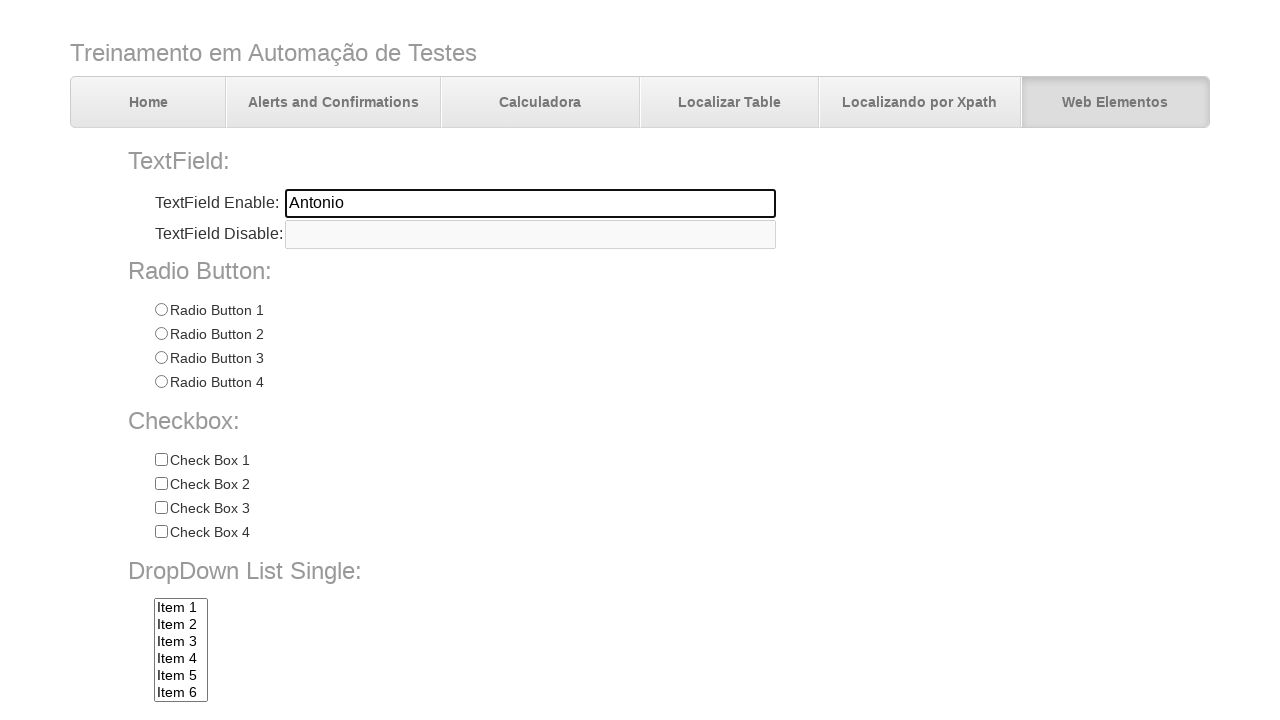

Verified txtbox1 is enabled
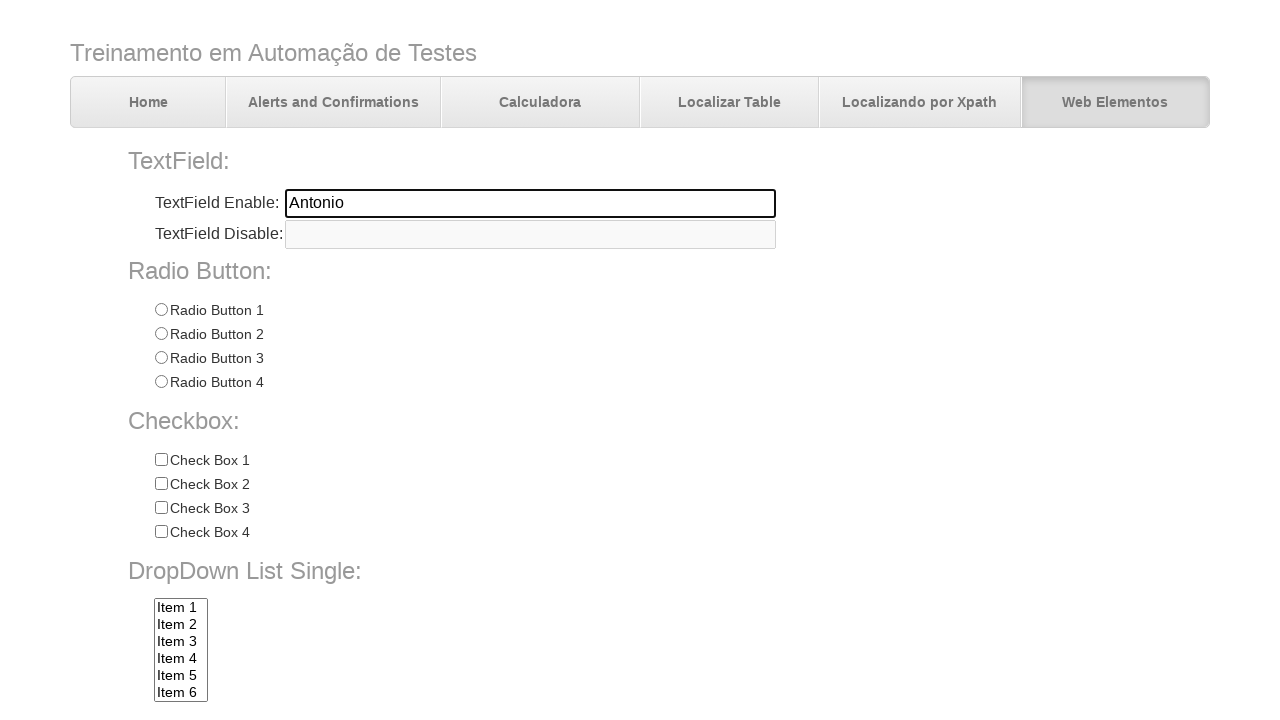

Verified txtbox2 is disabled
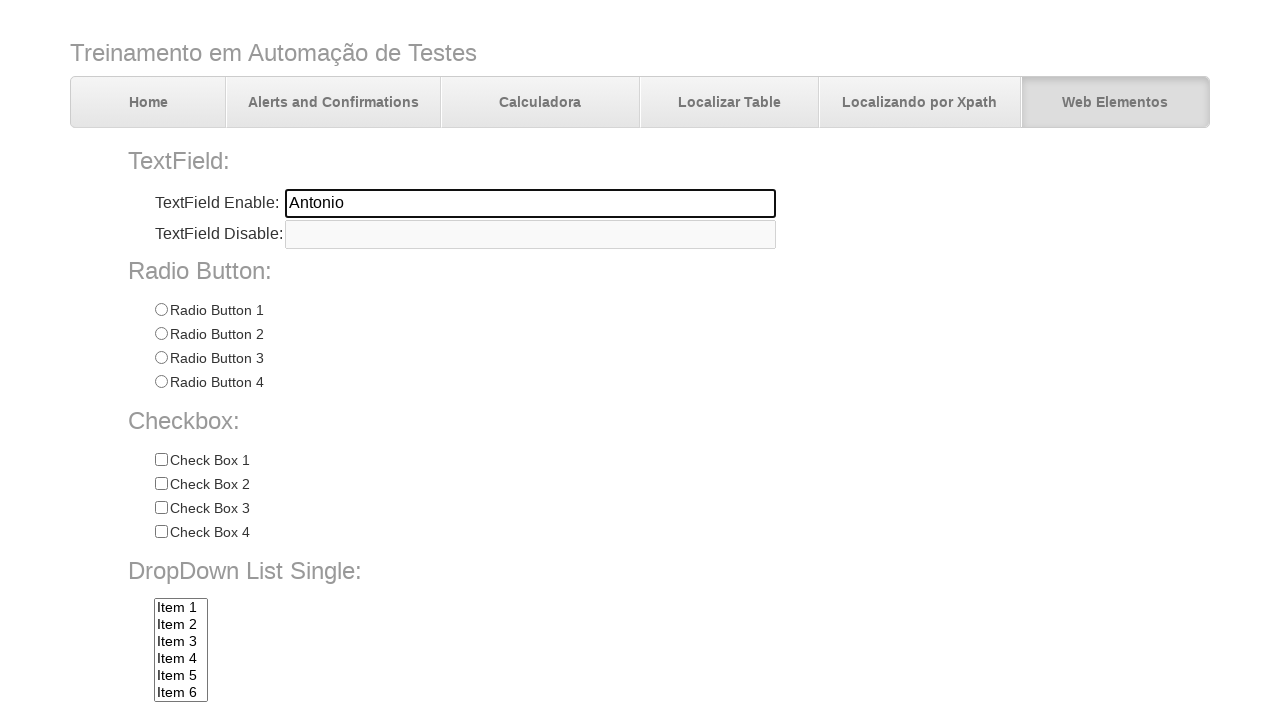

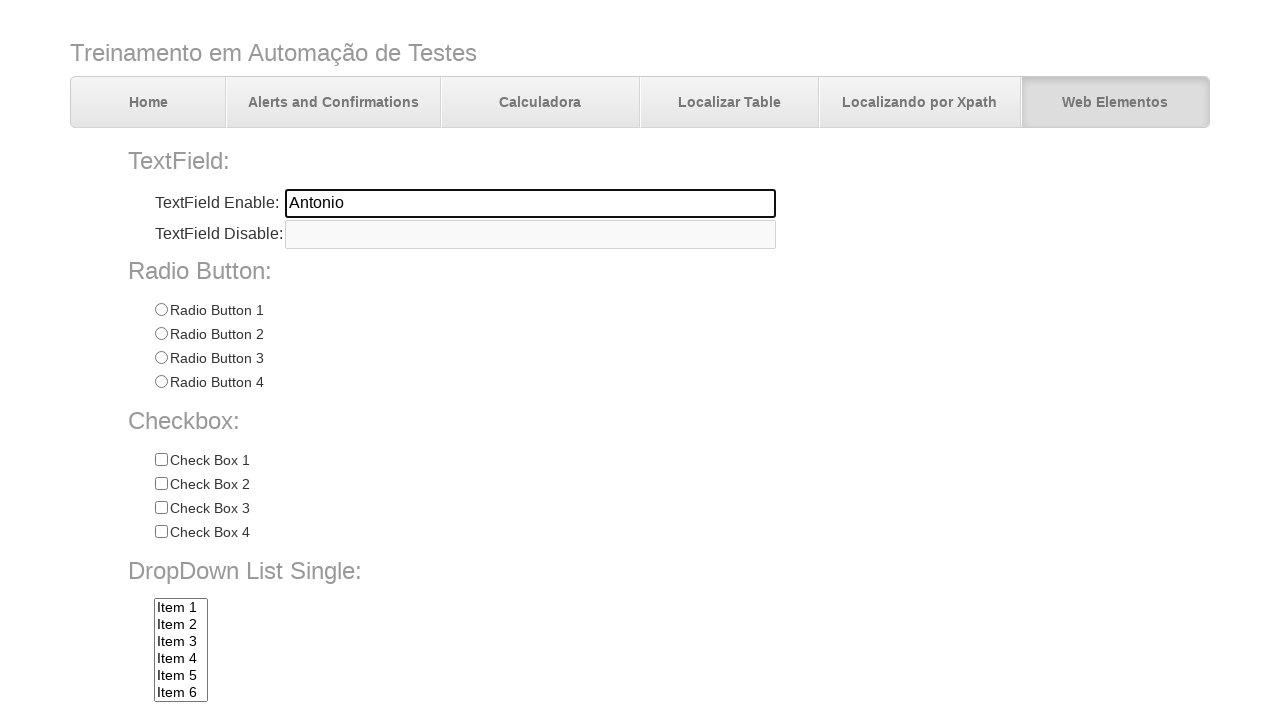